Tests dropdown menu functionality by retrieving all options from a select element, verifying it contains "Black" option, and interacting with the dropdown.

Starting URL: https://demoqa.com/select-menu

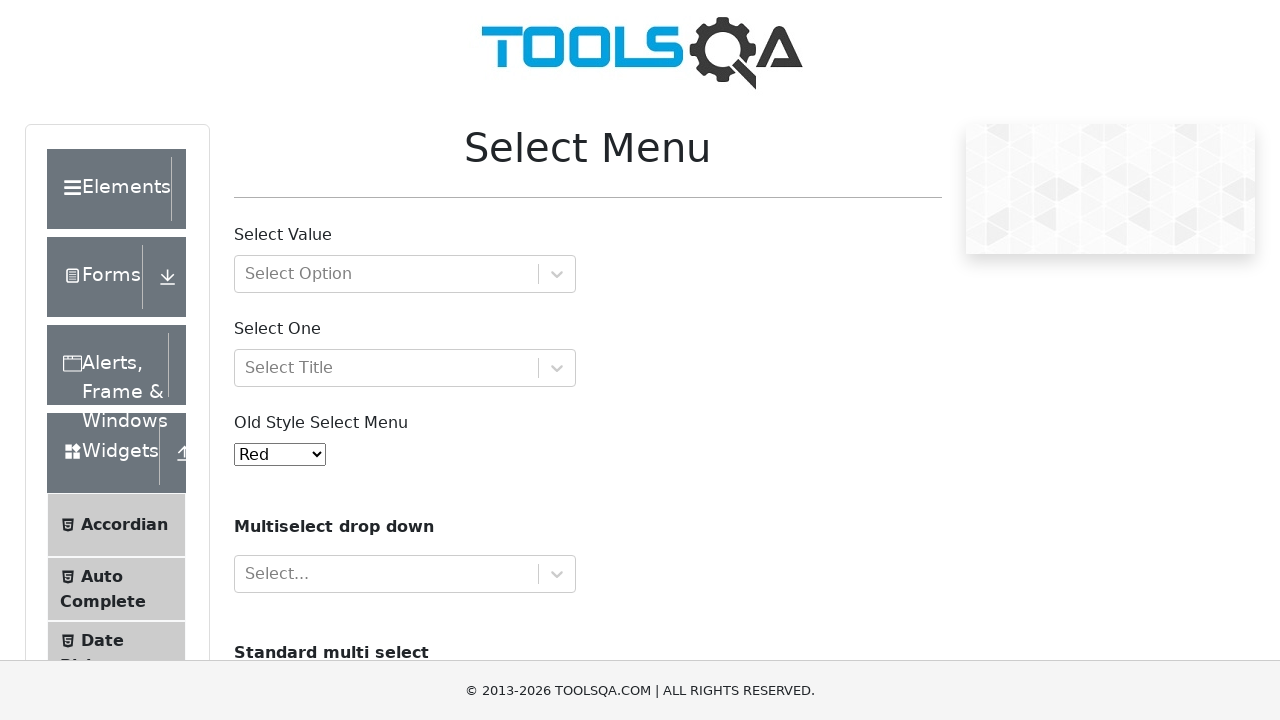

Select menu #oldSelectMenu loaded and is visible
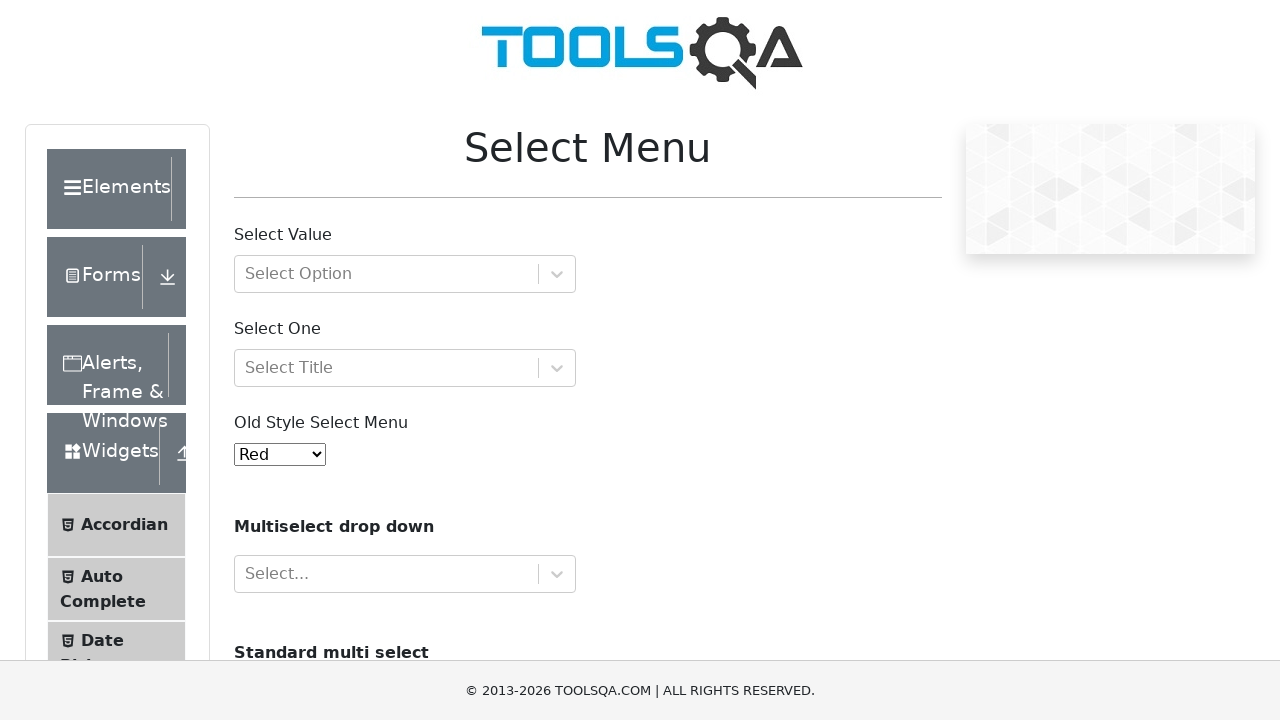

Located the select element #oldSelectMenu
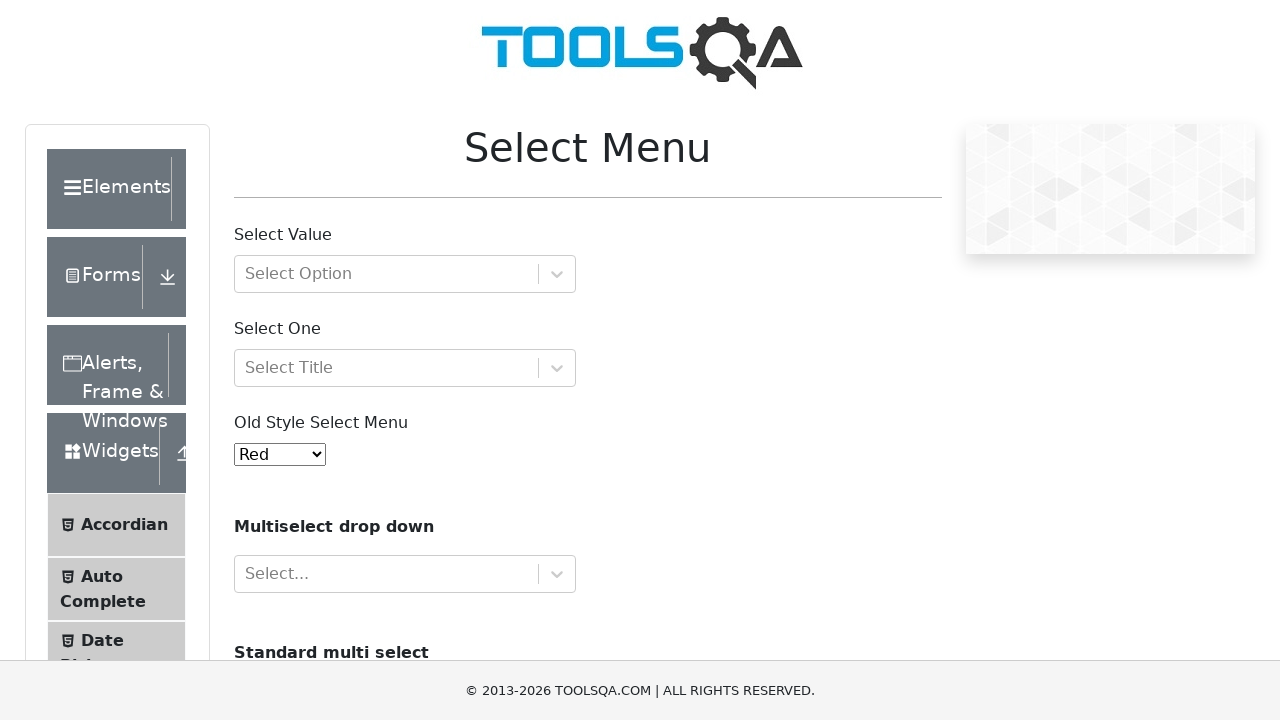

Verified that 'Black' option exists in the dropdown
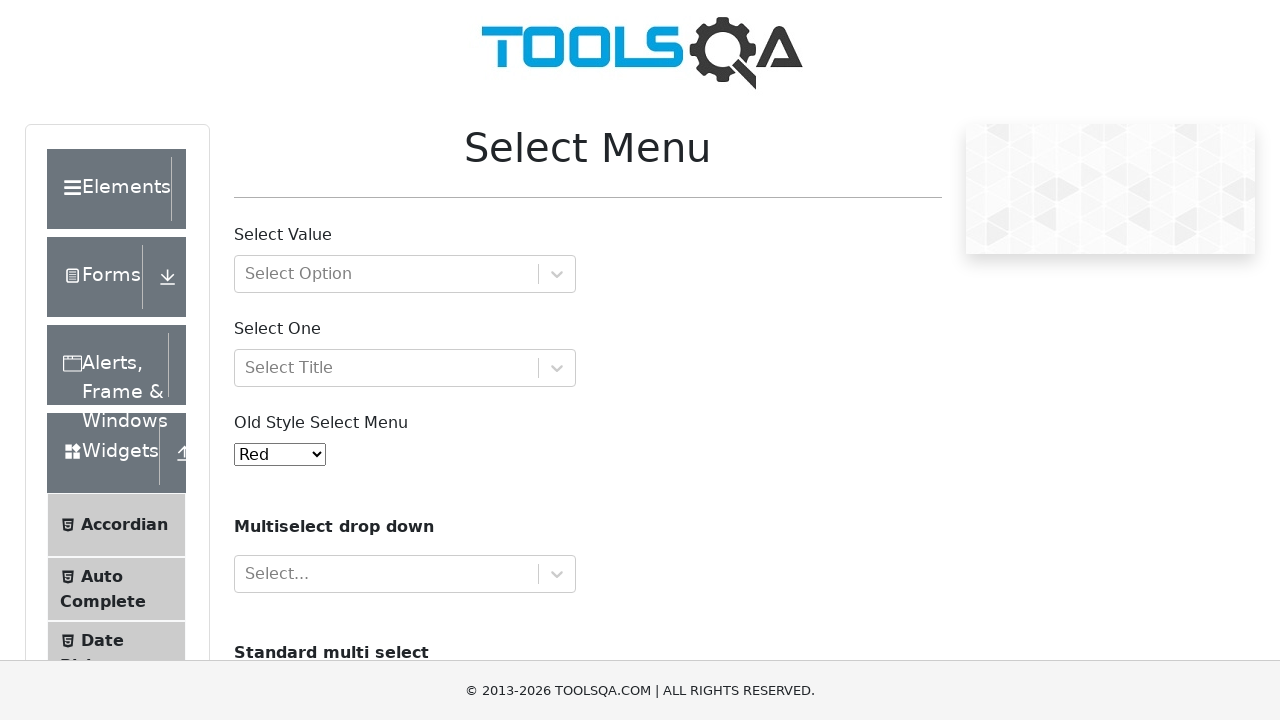

Selected 'Yellow' option from the dropdown menu on #oldSelectMenu
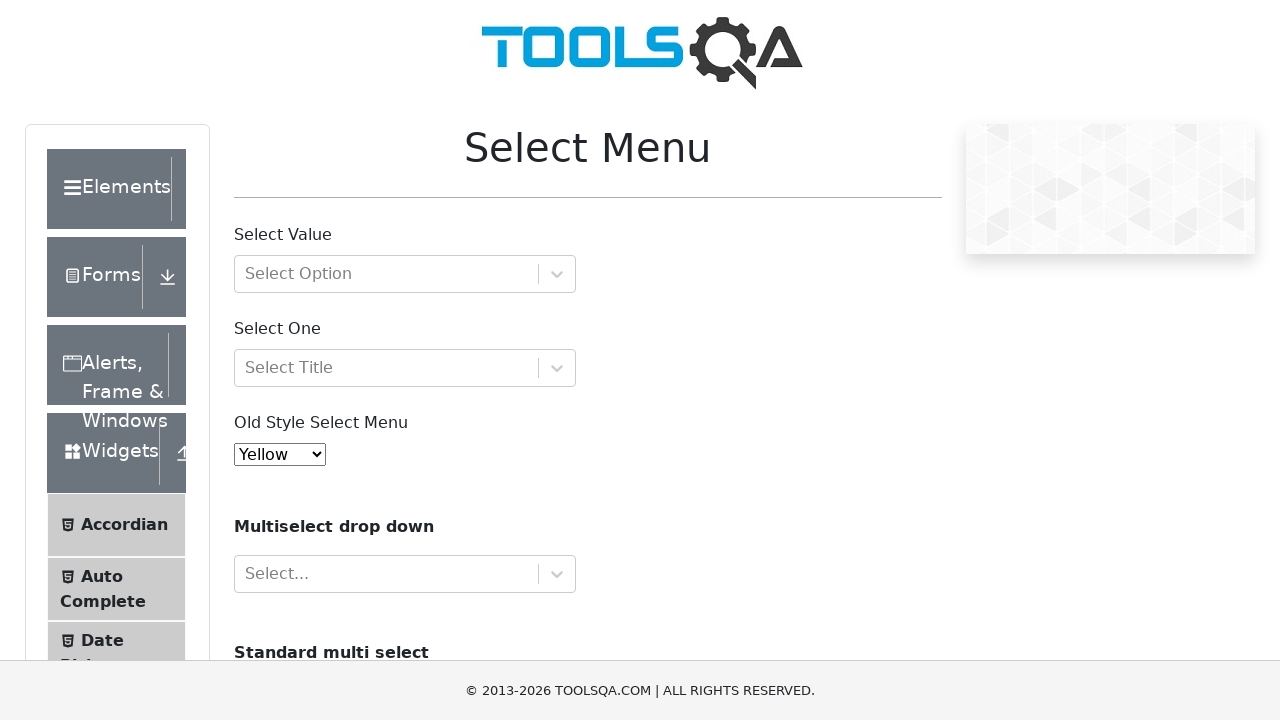

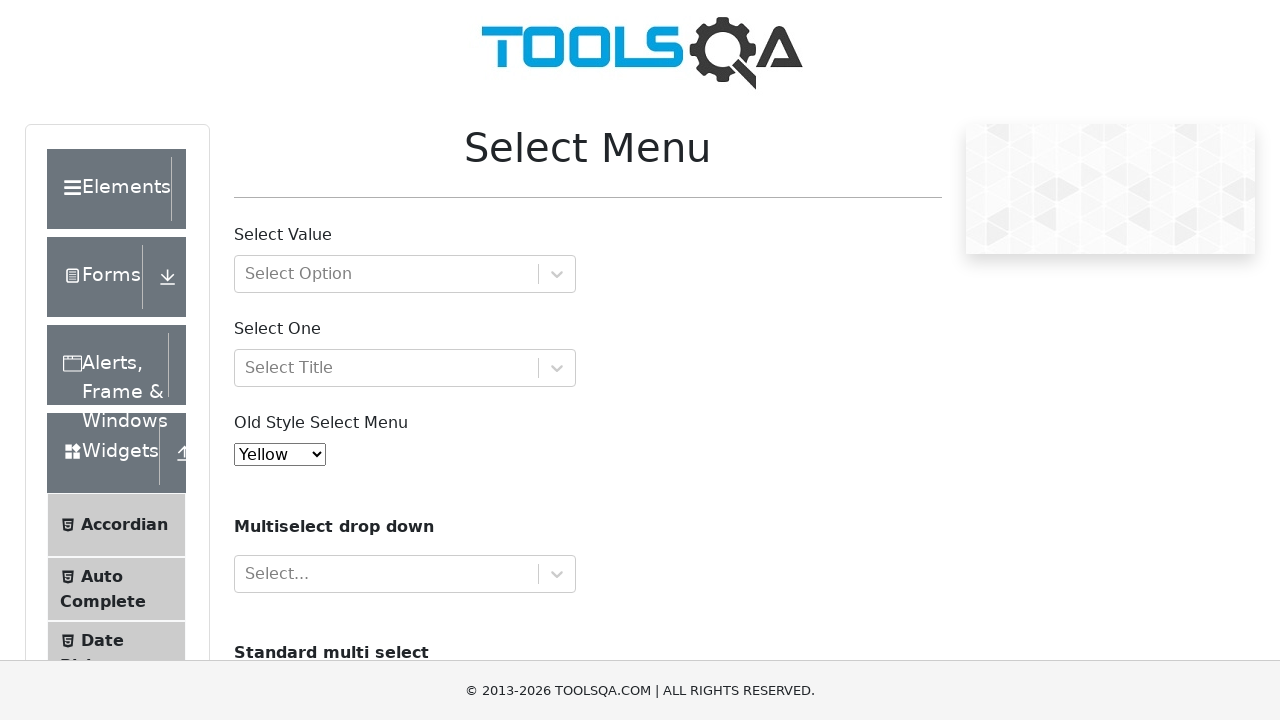